Tests Indian Railways website by searching for trains between two stations (MS and Cape), unchecking date sort, and verifying train names are displayed

Starting URL: https://erail.in/

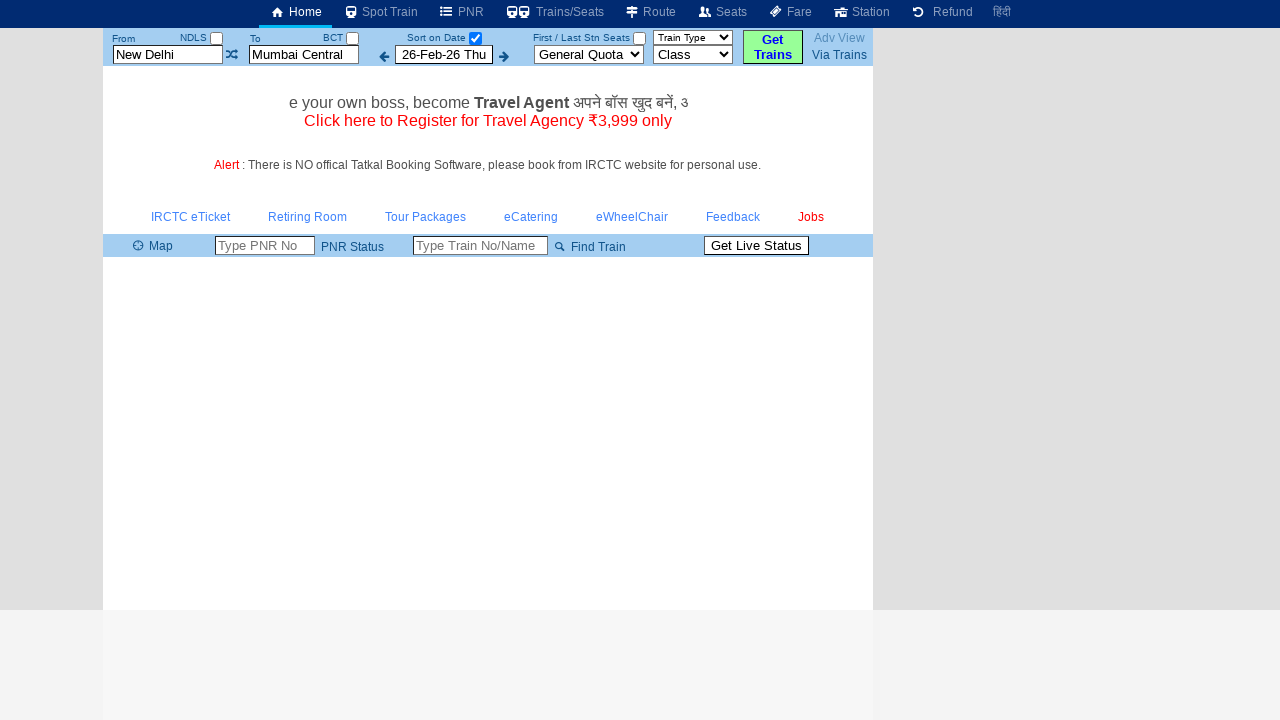

Cleared departure station field on #txtStationFrom
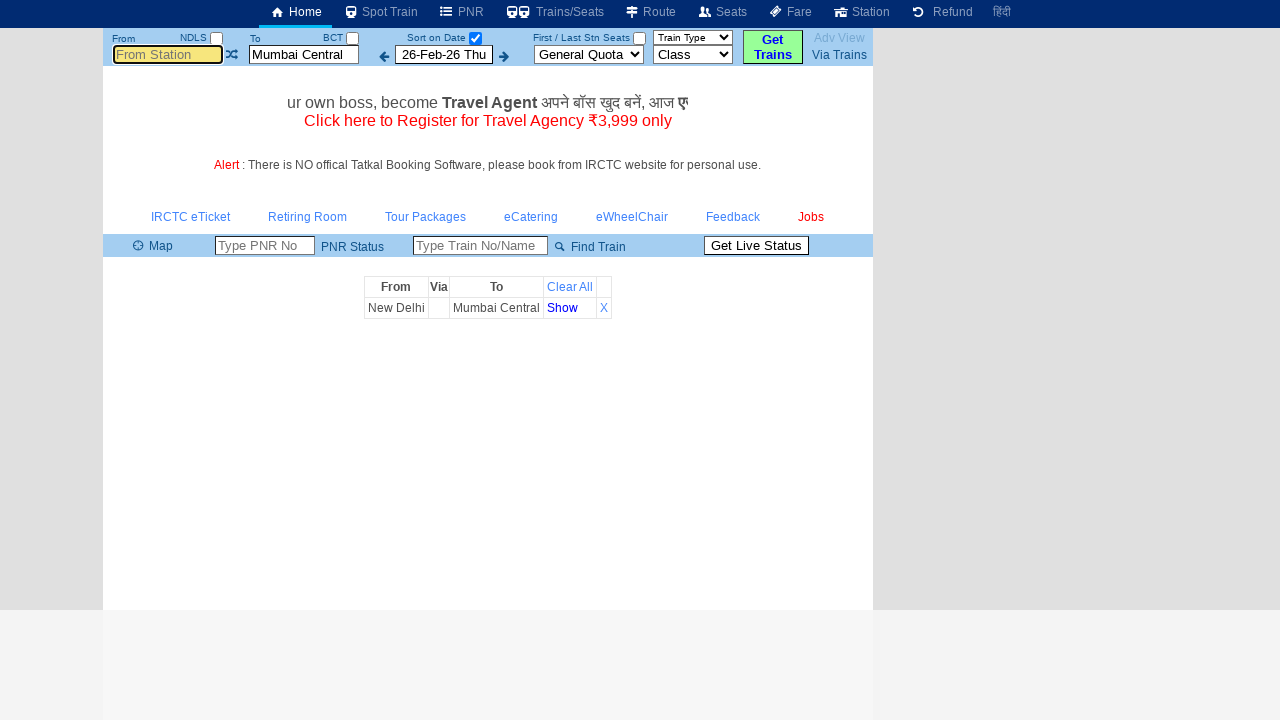

Filled departure station with 'MS' on #txtStationFrom
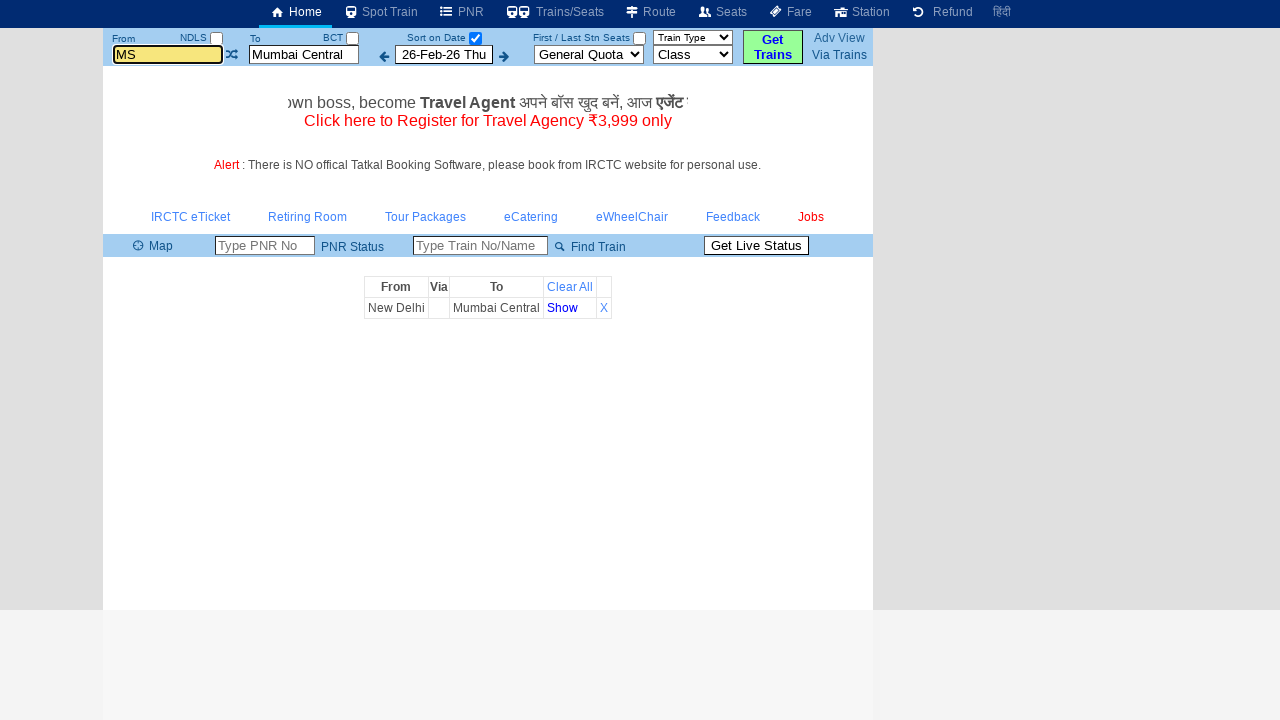

Pressed Enter to confirm departure station on #txtStationFrom
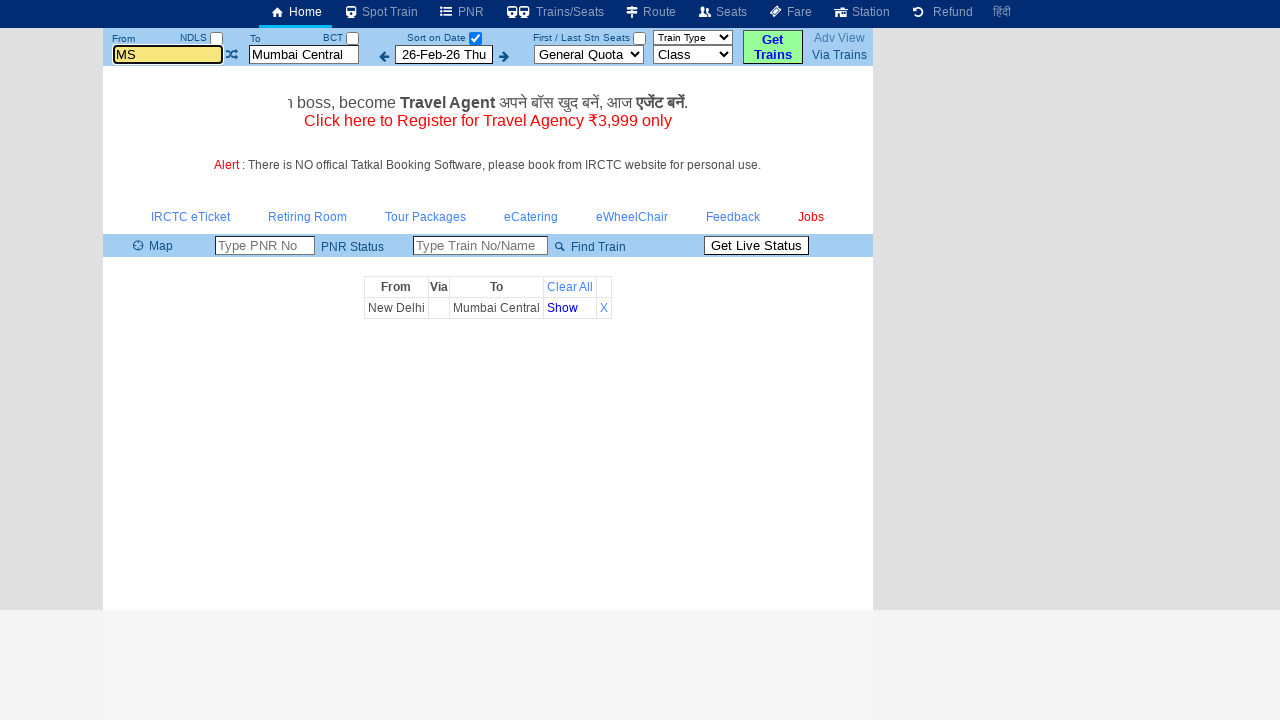

Cleared destination station field on #txtStationTo
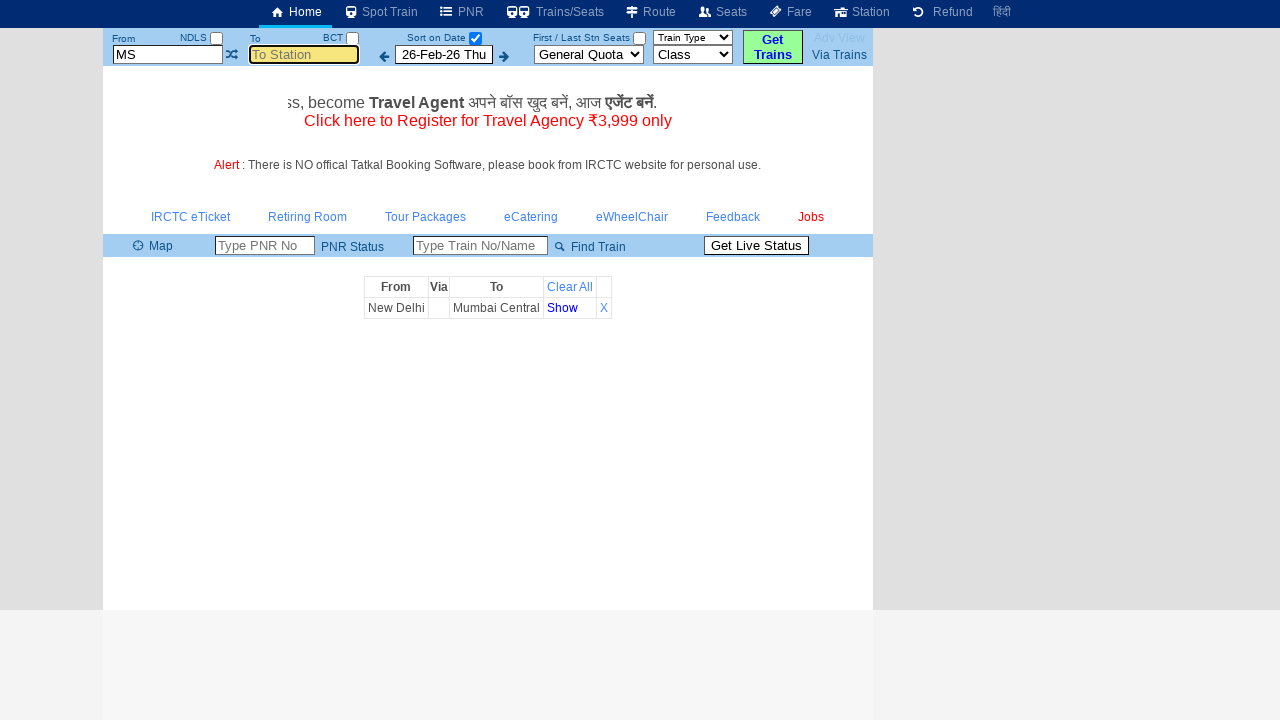

Filled destination station with 'Cape' on #txtStationTo
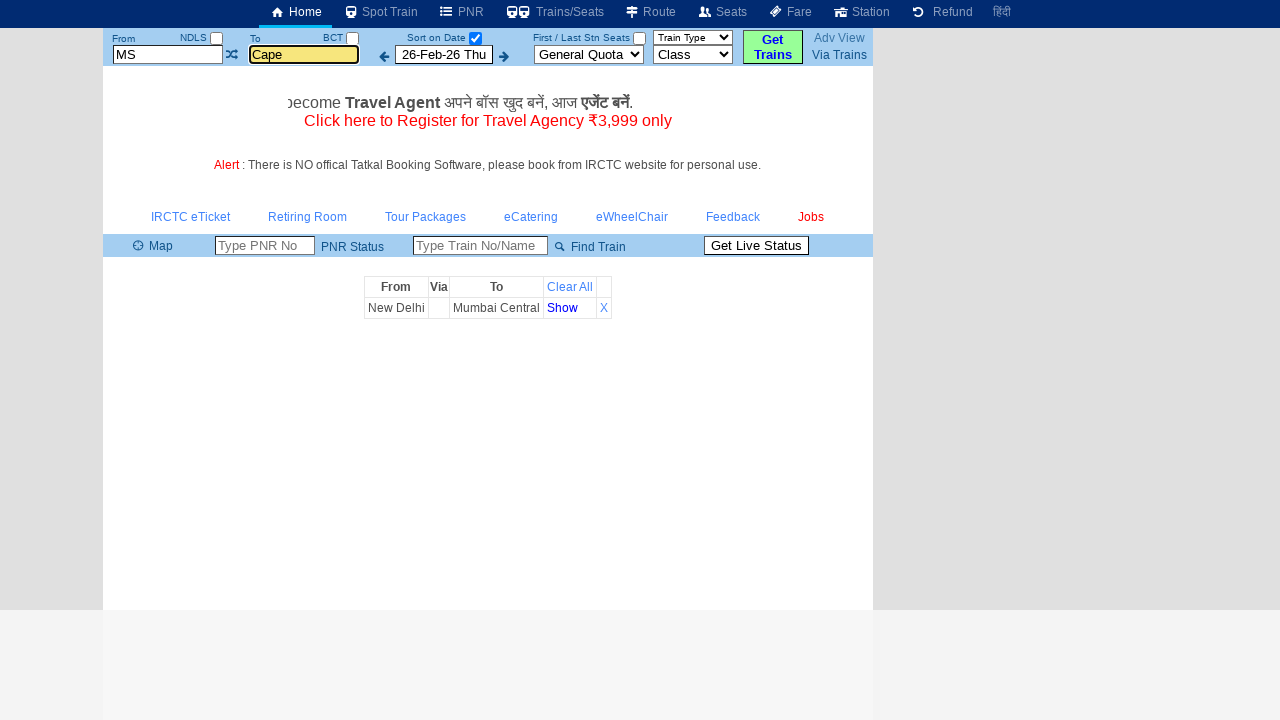

Pressed Enter to confirm destination station on #txtStationTo
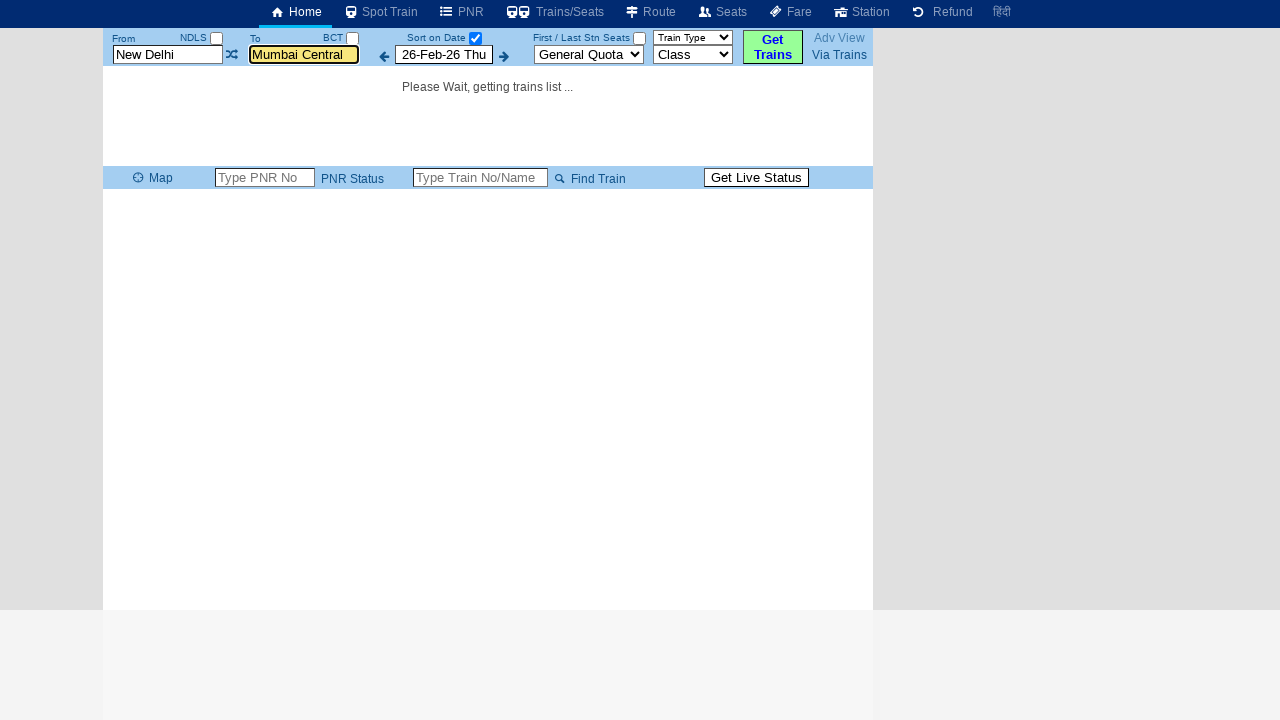

Unchecked the 'Date Only' sort option at (475, 38) on xpath=//input[@id='chkSelectDateOnly']
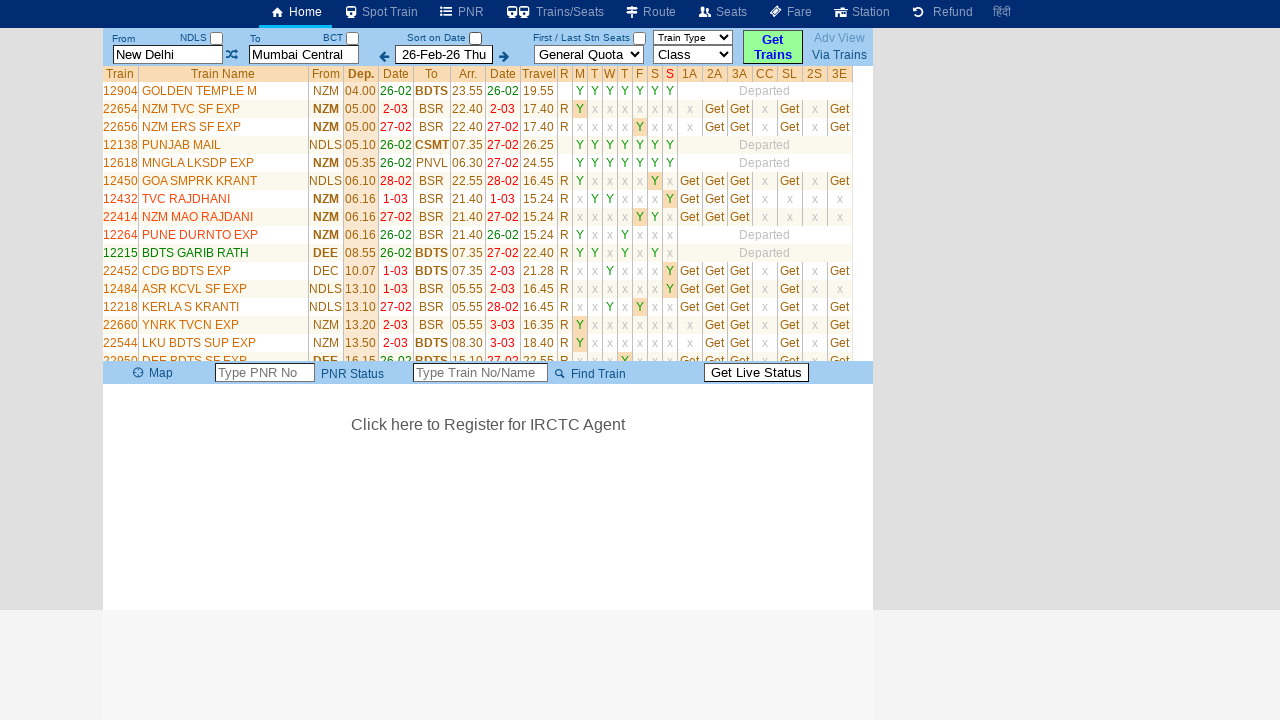

Clicked the search button to find trains at (773, 47) on #buttonFromTo
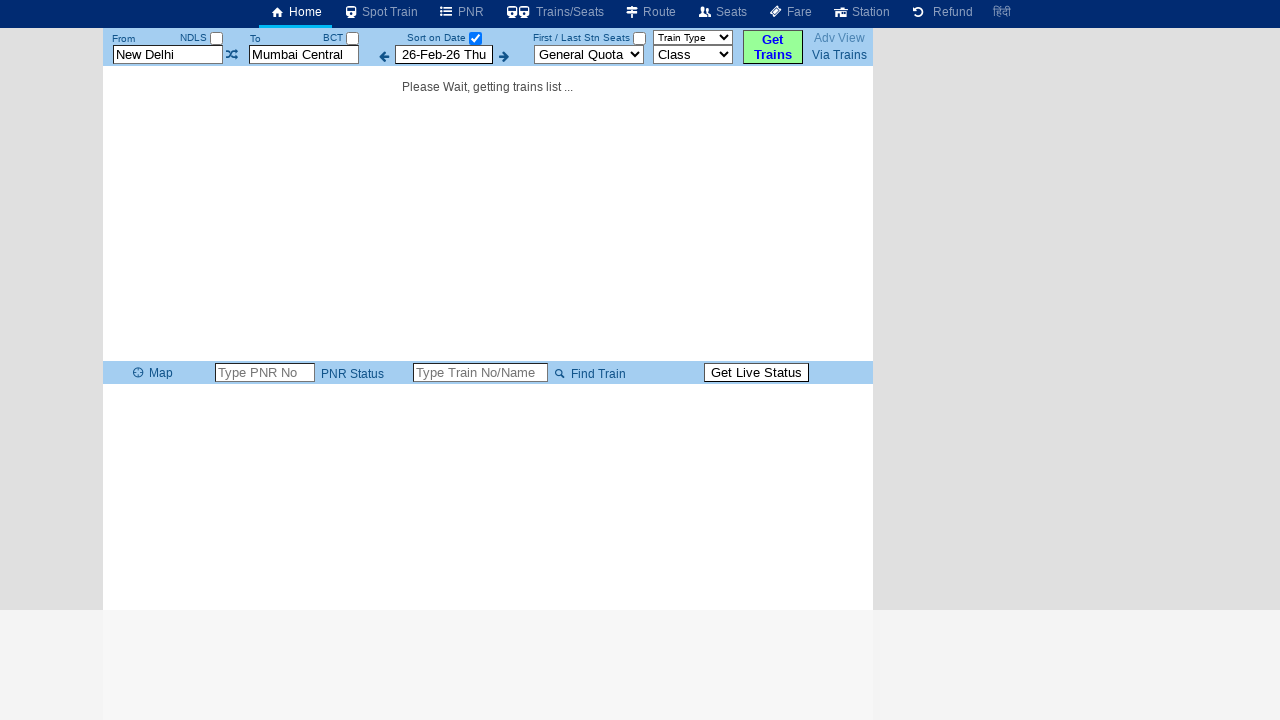

Train list table loaded successfully
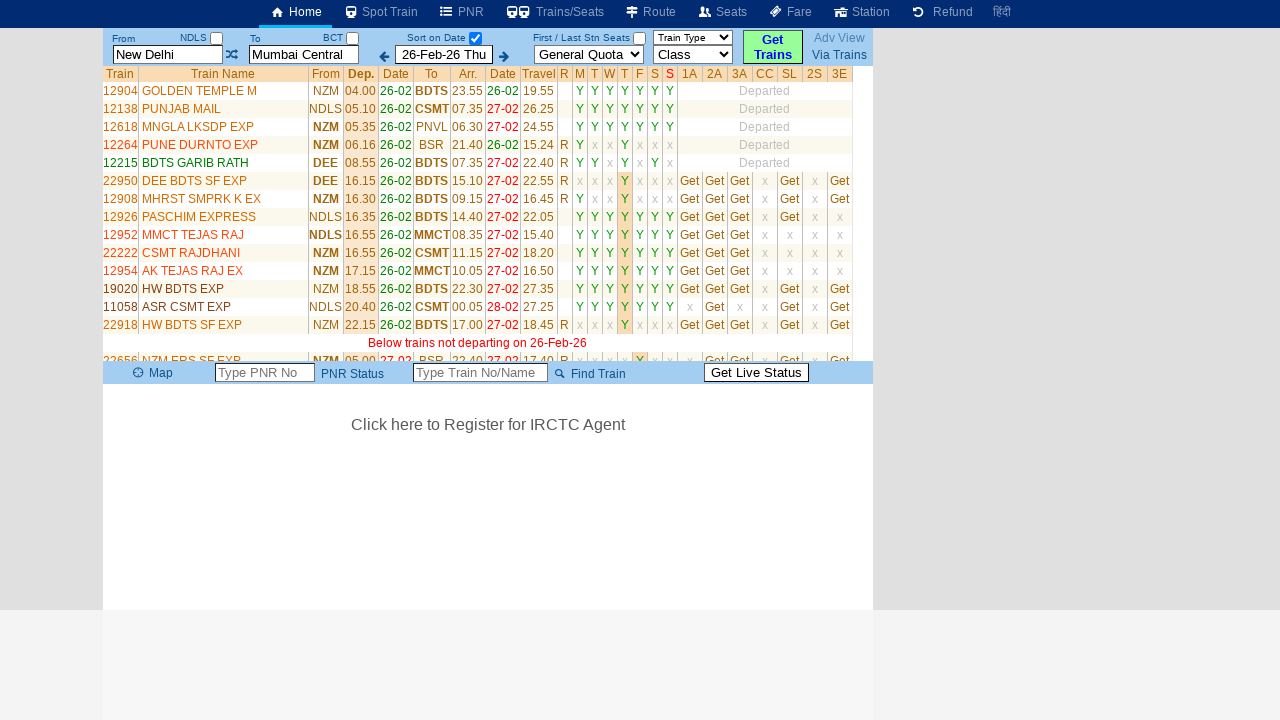

Found 36 train rows in the results table
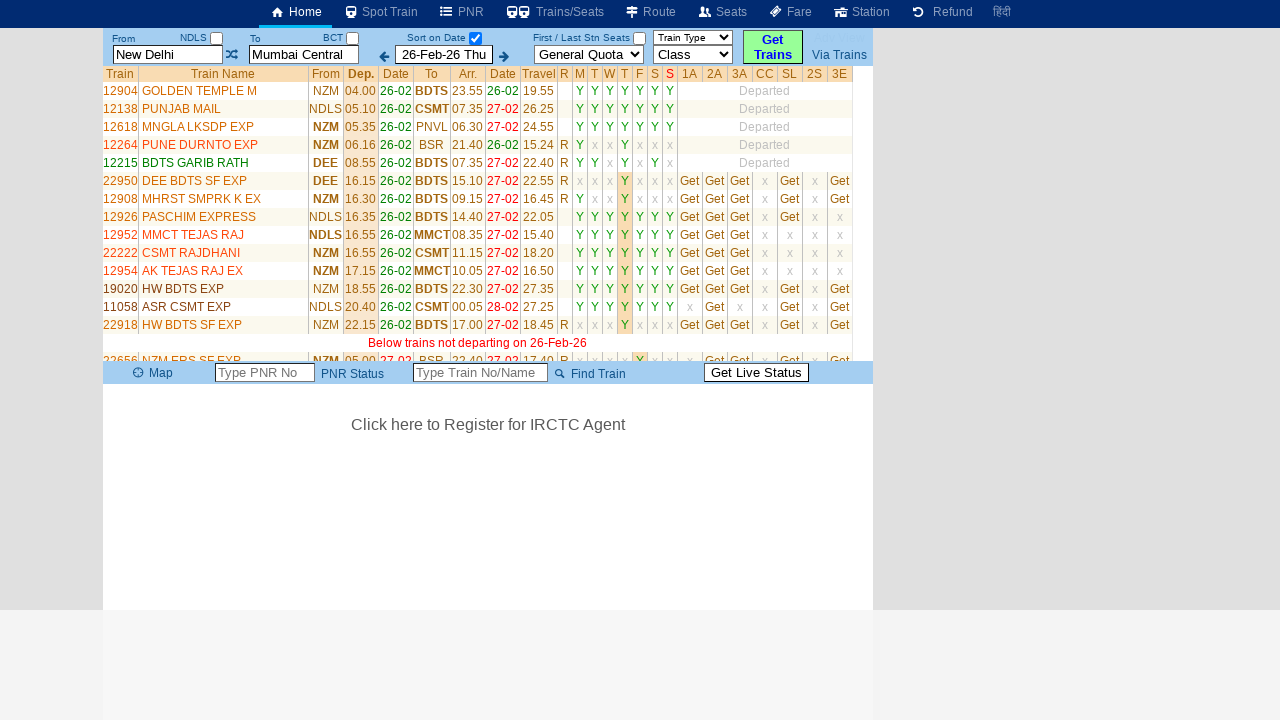

Retrieved train name from row 2: 'GOLDEN TEMPLE M'
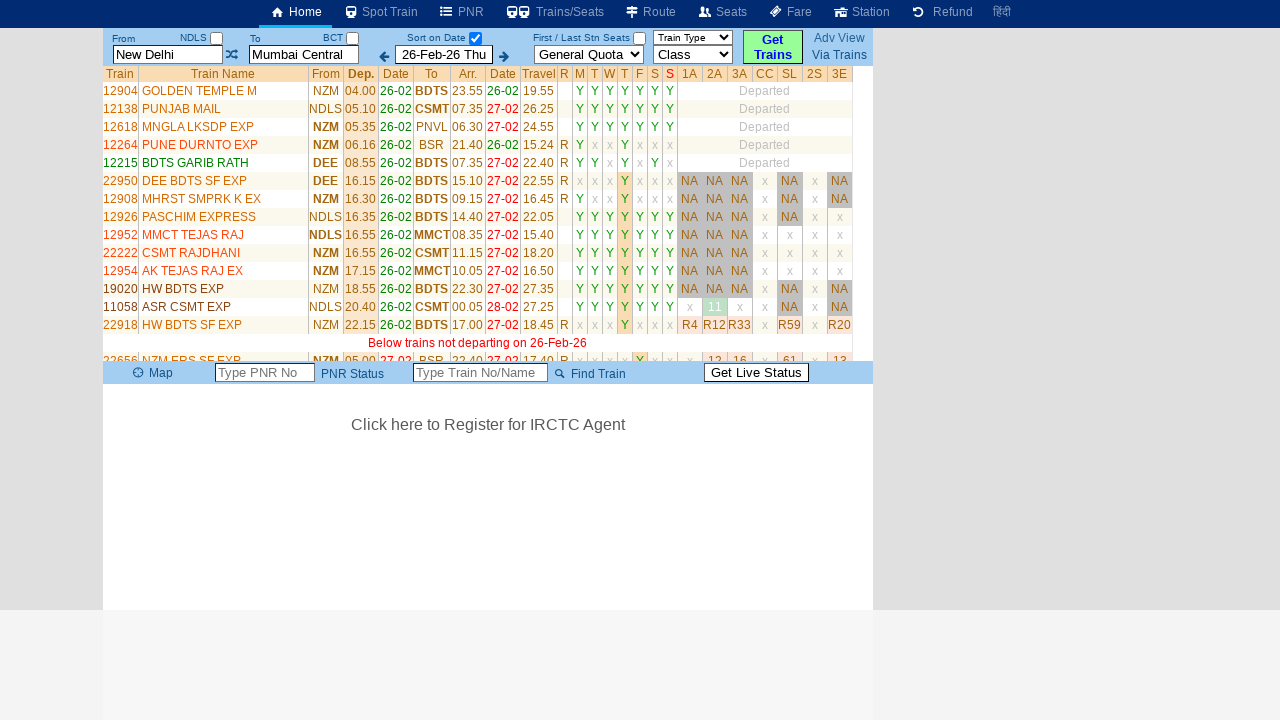

Retrieved train name from row 3: 'PUNJAB MAIL'
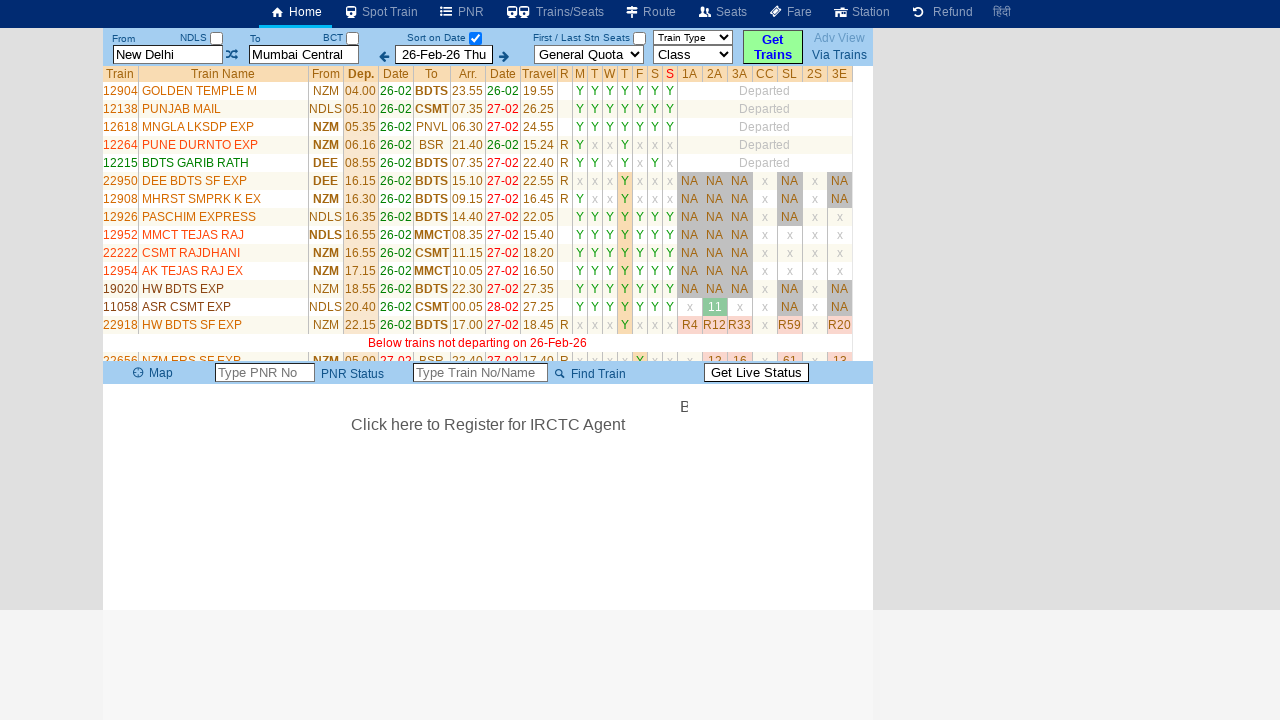

Retrieved train name from row 4: 'MNGLA LKSDP EXP'
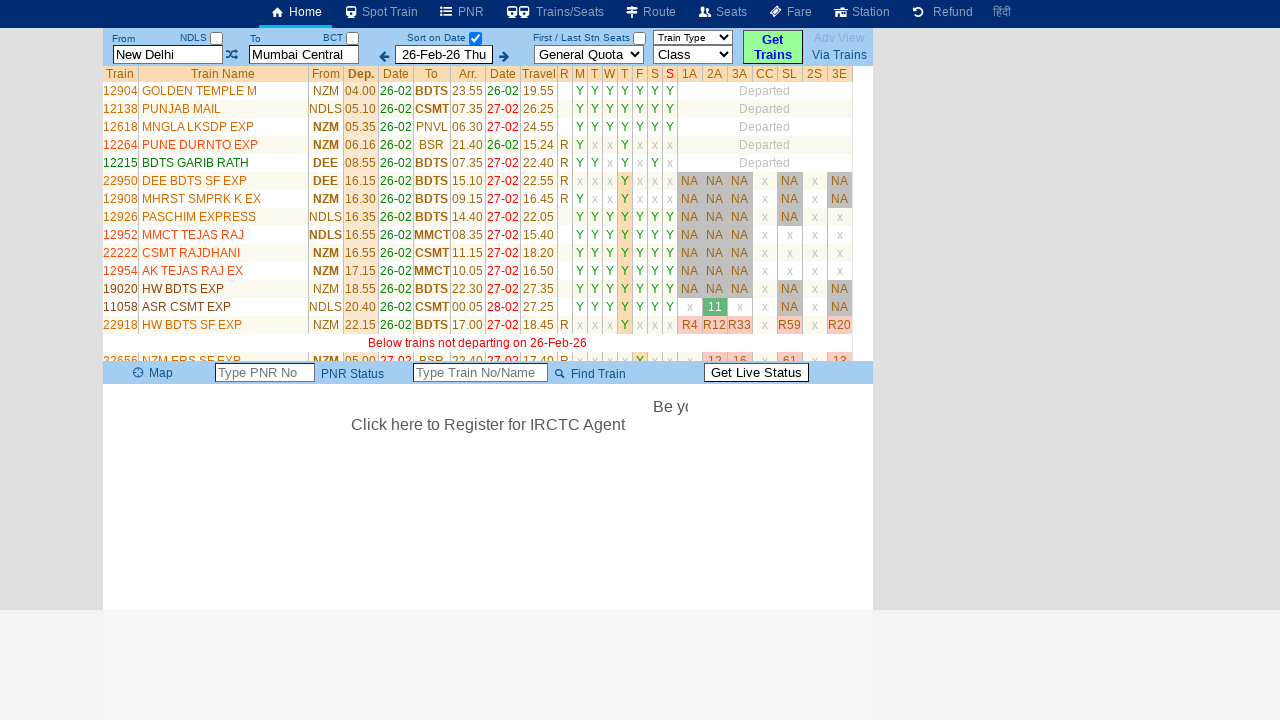

Retrieved train name from row 5: 'PUNE DURNTO EXP'
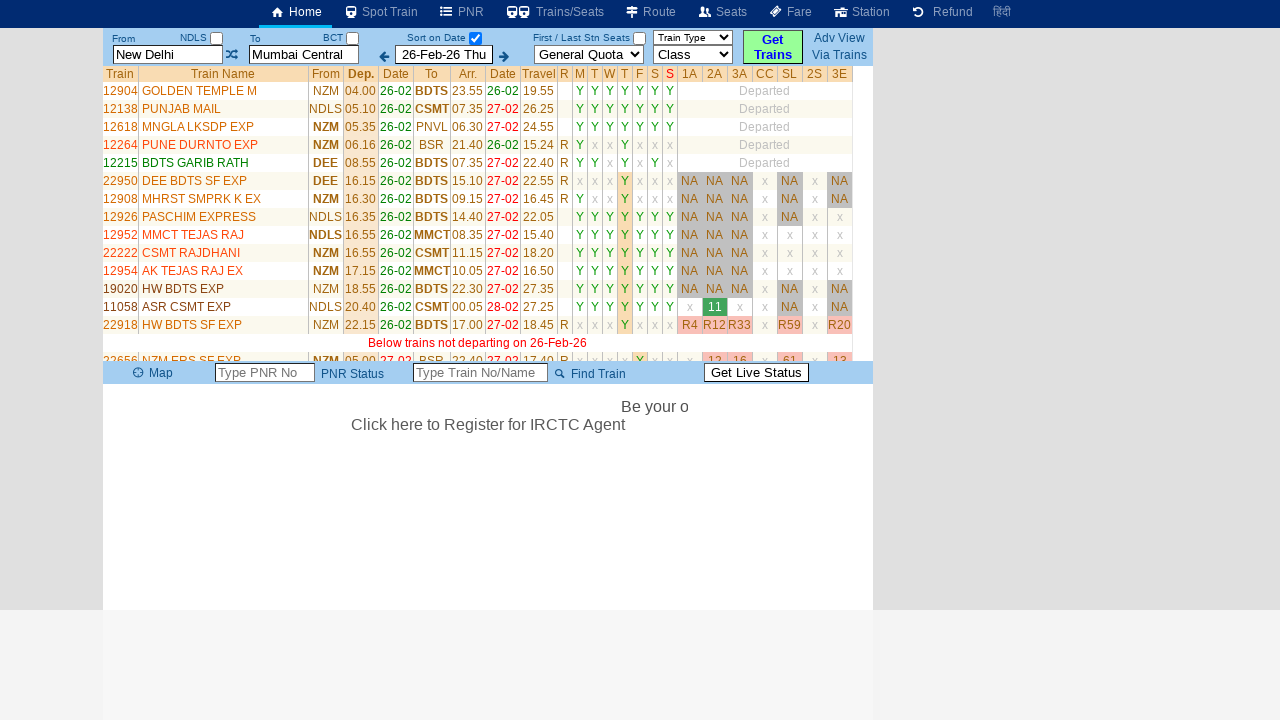

Retrieved train name from row 6: 'BDTS GARIB RATH'
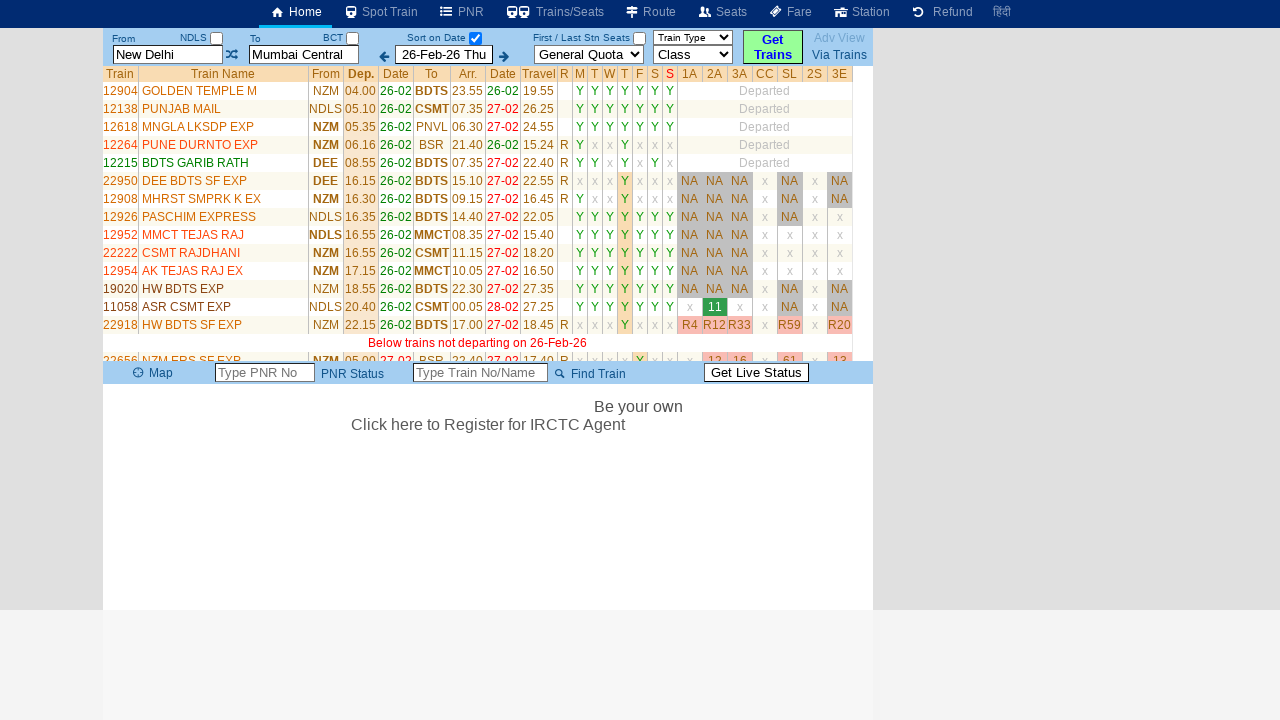

Retrieved train name from row 7: 'DEE BDTS SF EXP'
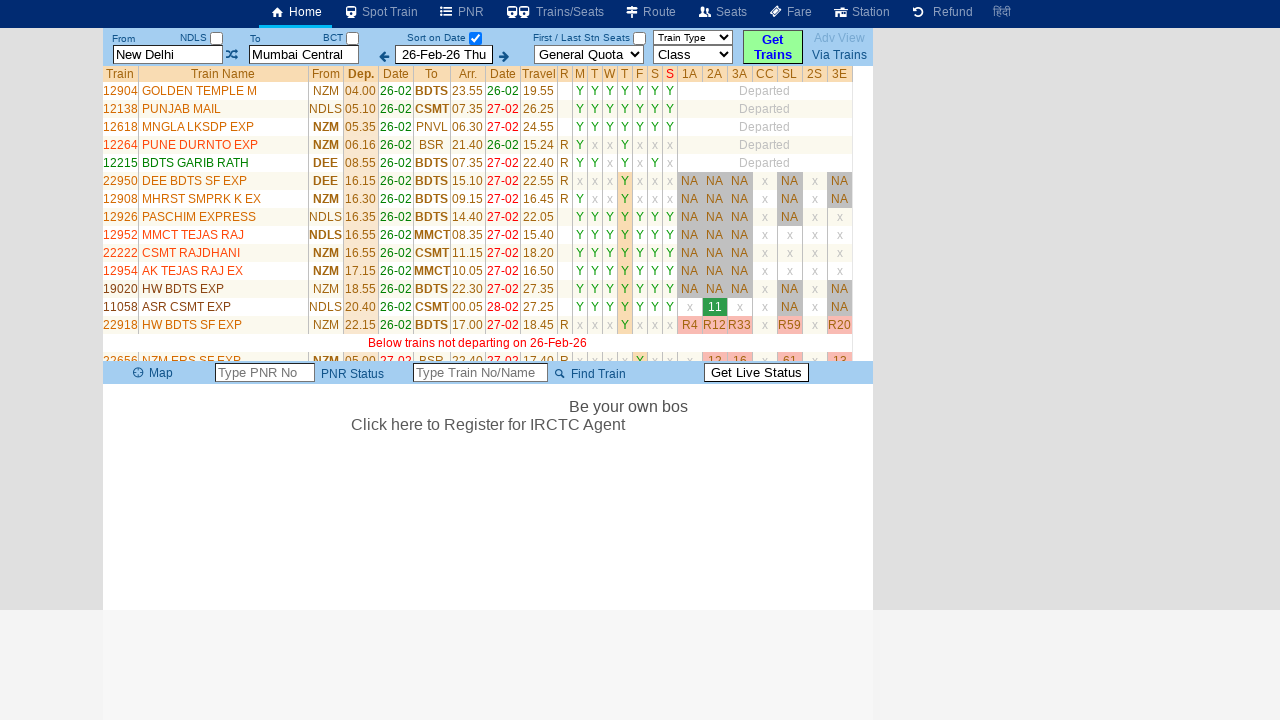

Retrieved train name from row 8: 'MHRST SMPRK K EX'
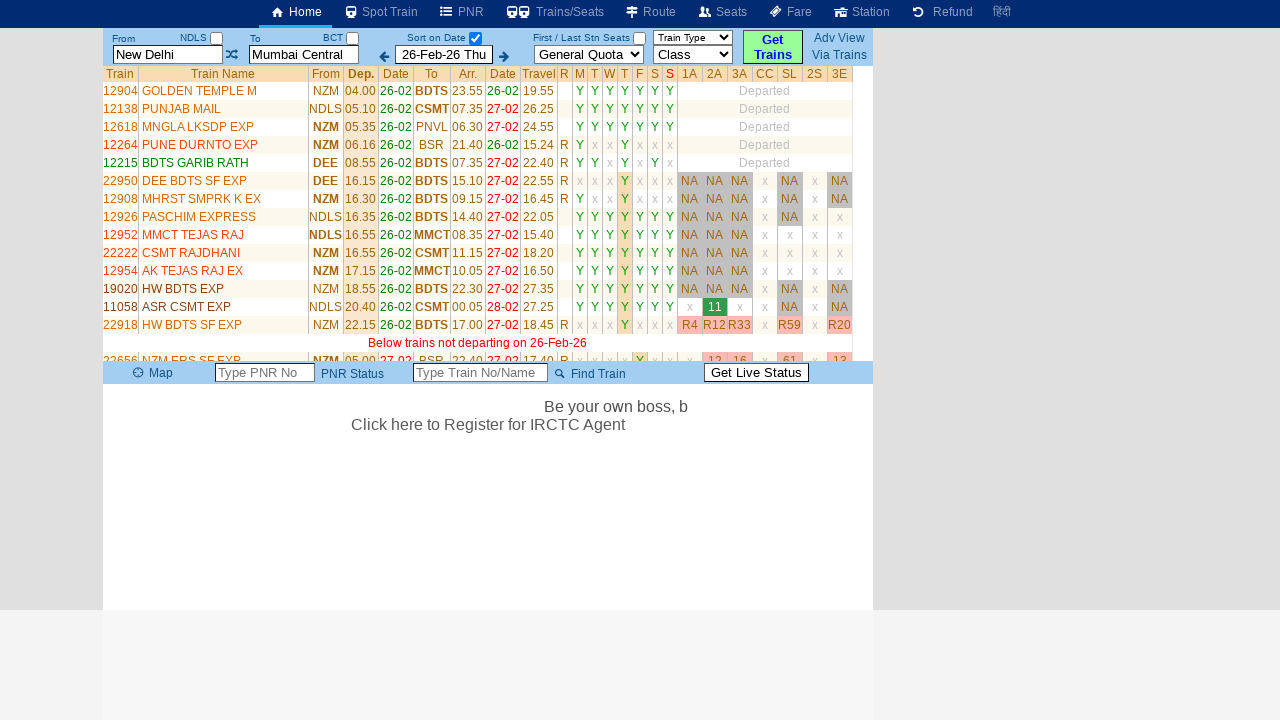

Retrieved train name from row 9: 'PASCHIM EXPRESS'
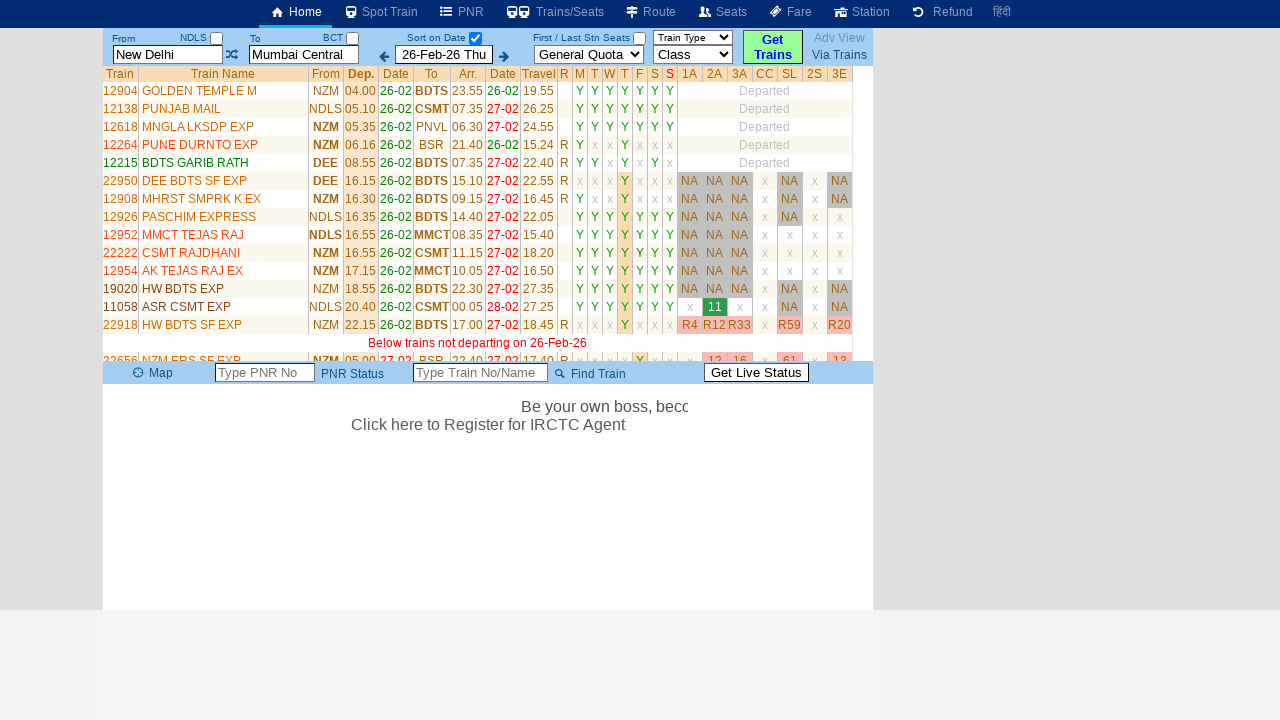

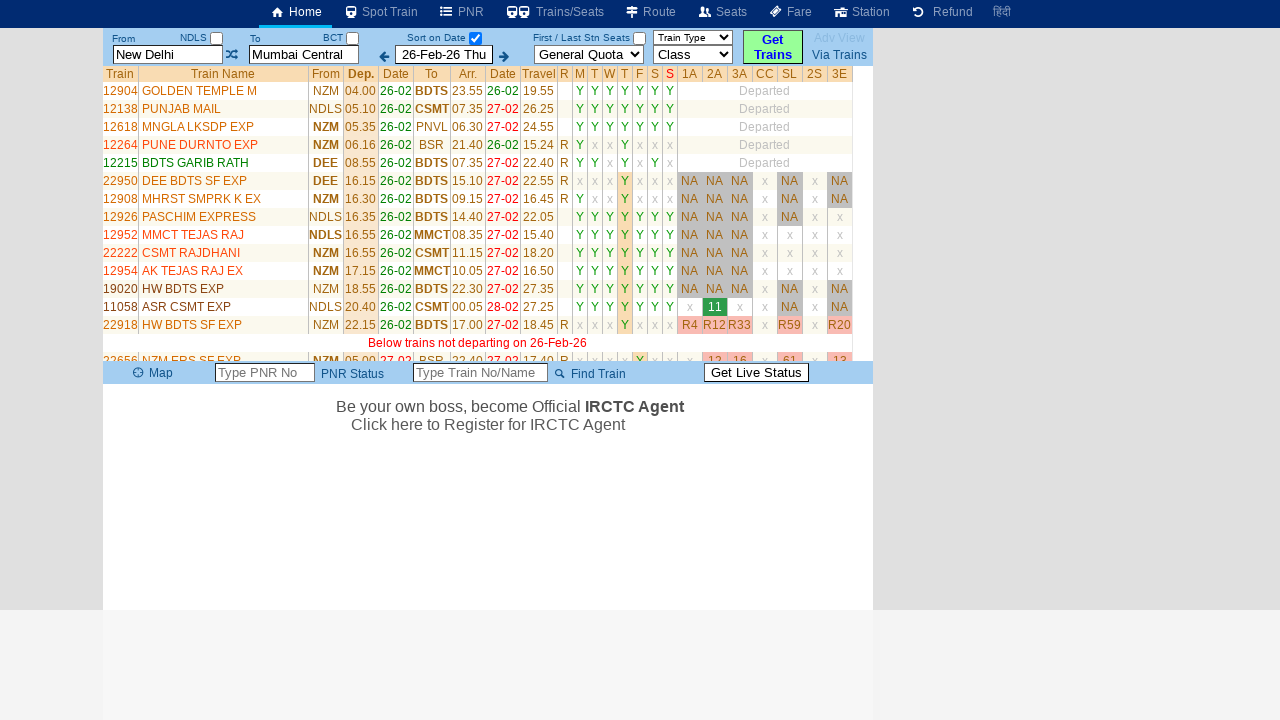